Navigates to a GitHub user's repositories page and waits for the repository list to load.

Starting URL: https://github.com/gdymora?tab=repositories

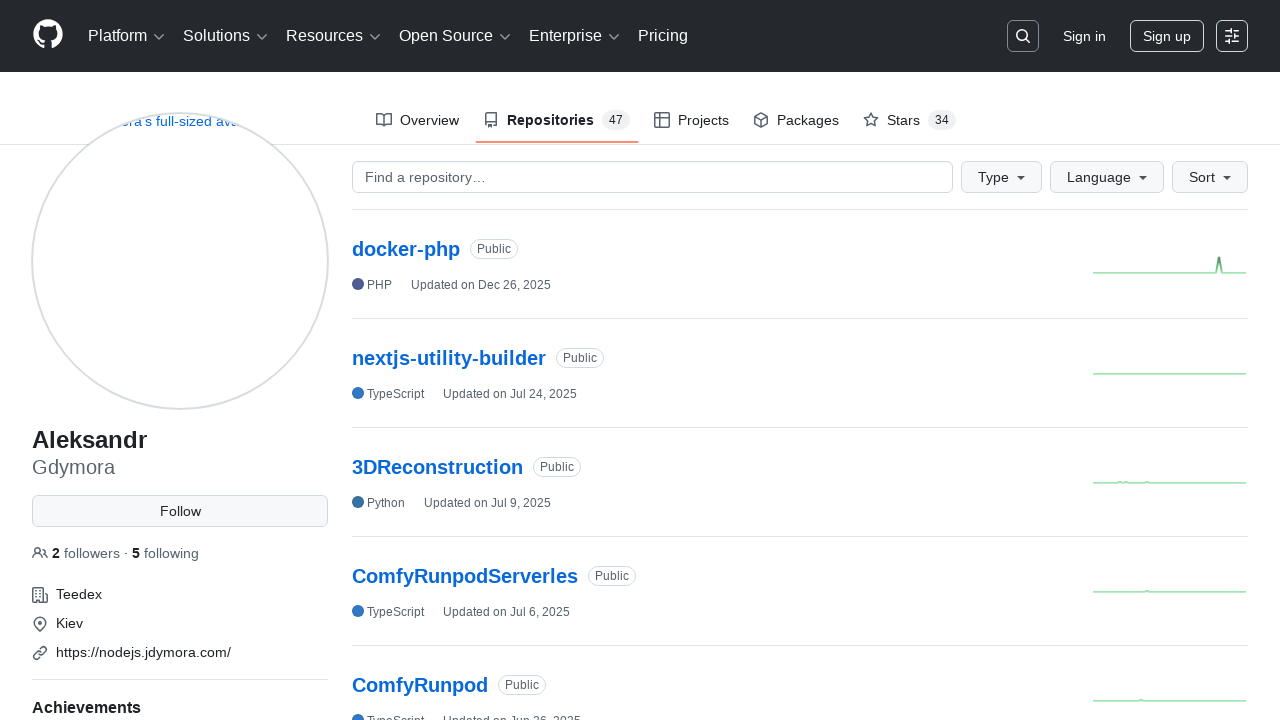

Navigated to GitHub user repositories page for gdymora
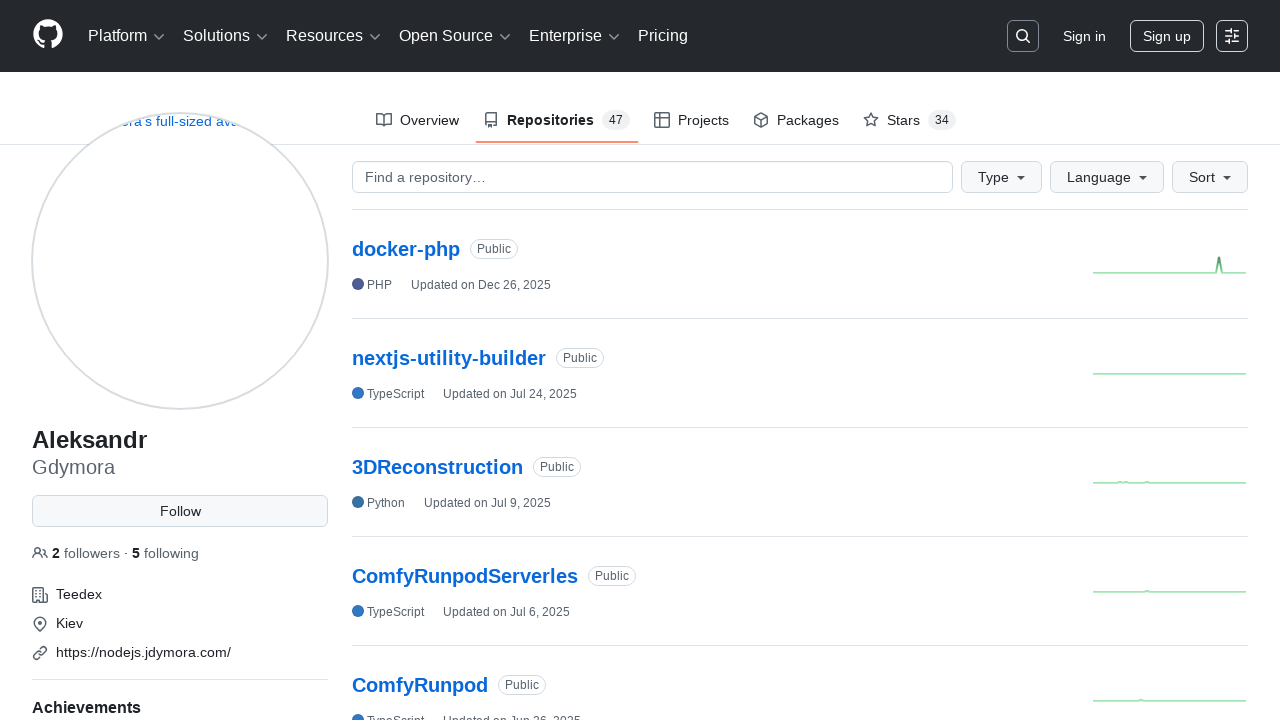

Repository list loaded successfully
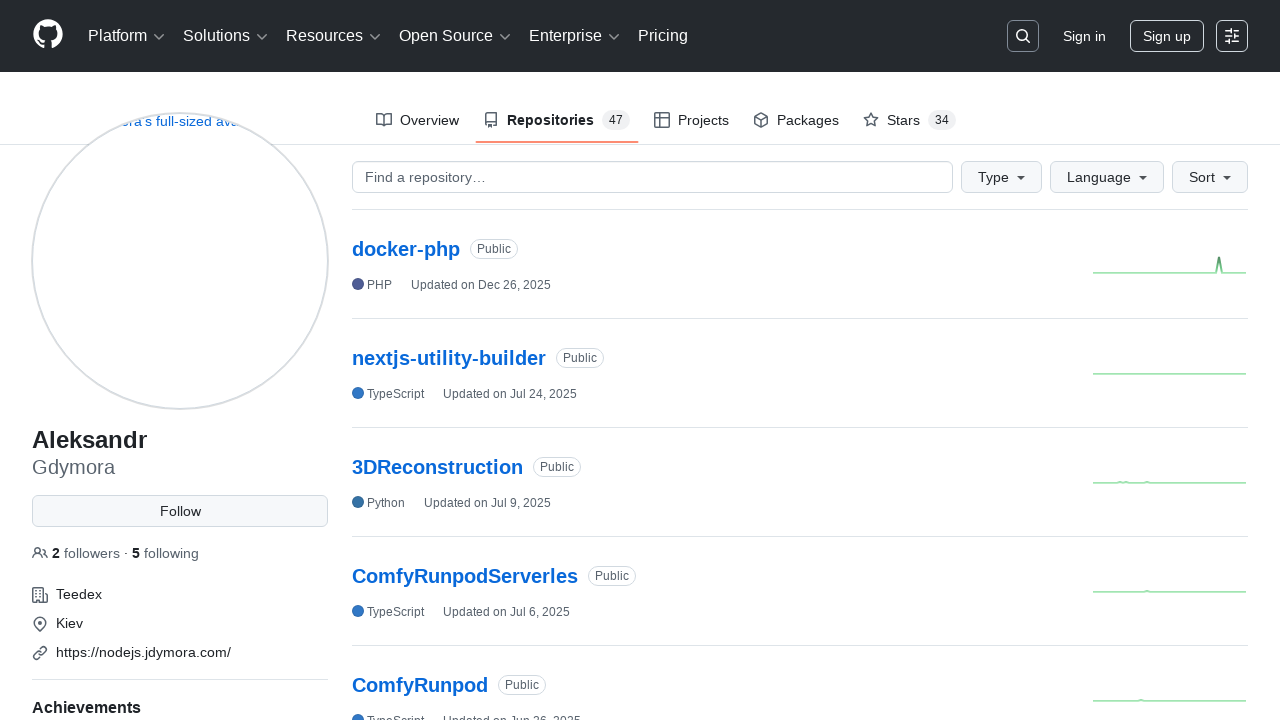

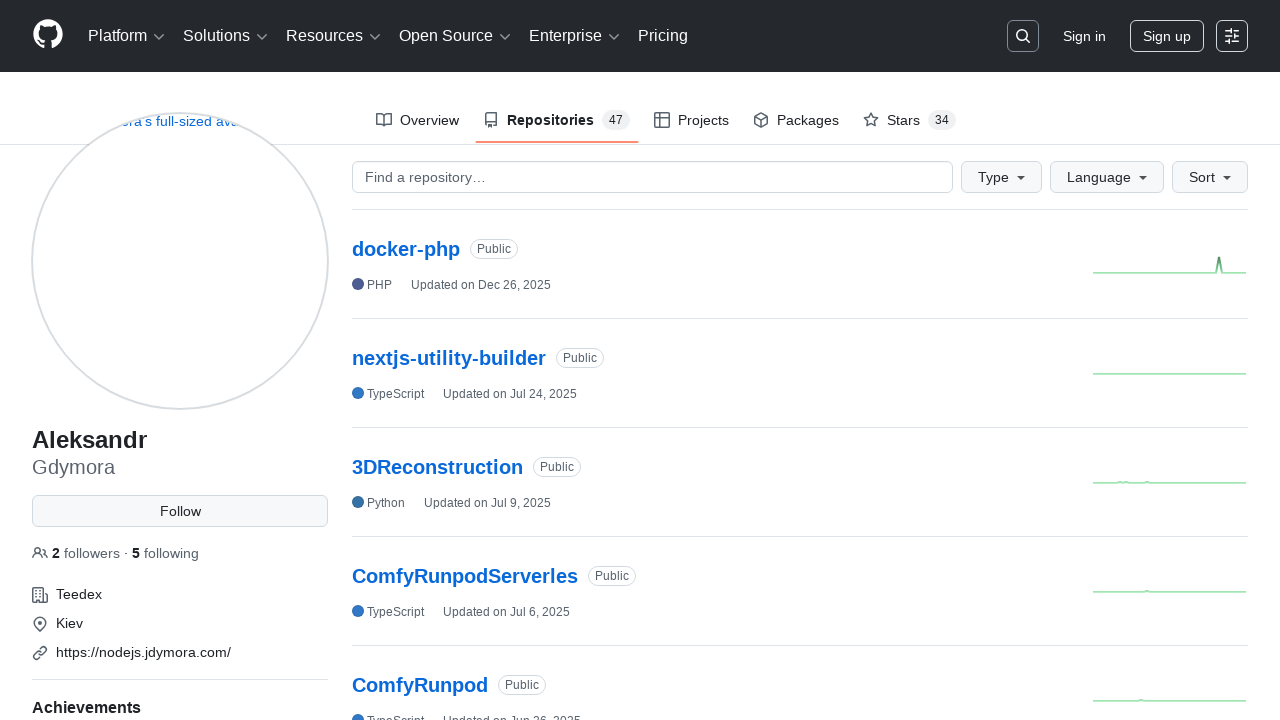